Tests user registration flow by filling out the registration form with personal details, password, agreeing to terms, and submitting to create a new account.

Starting URL: https://ecommerce-playground.lambdatest.io/index.php?route=account/register

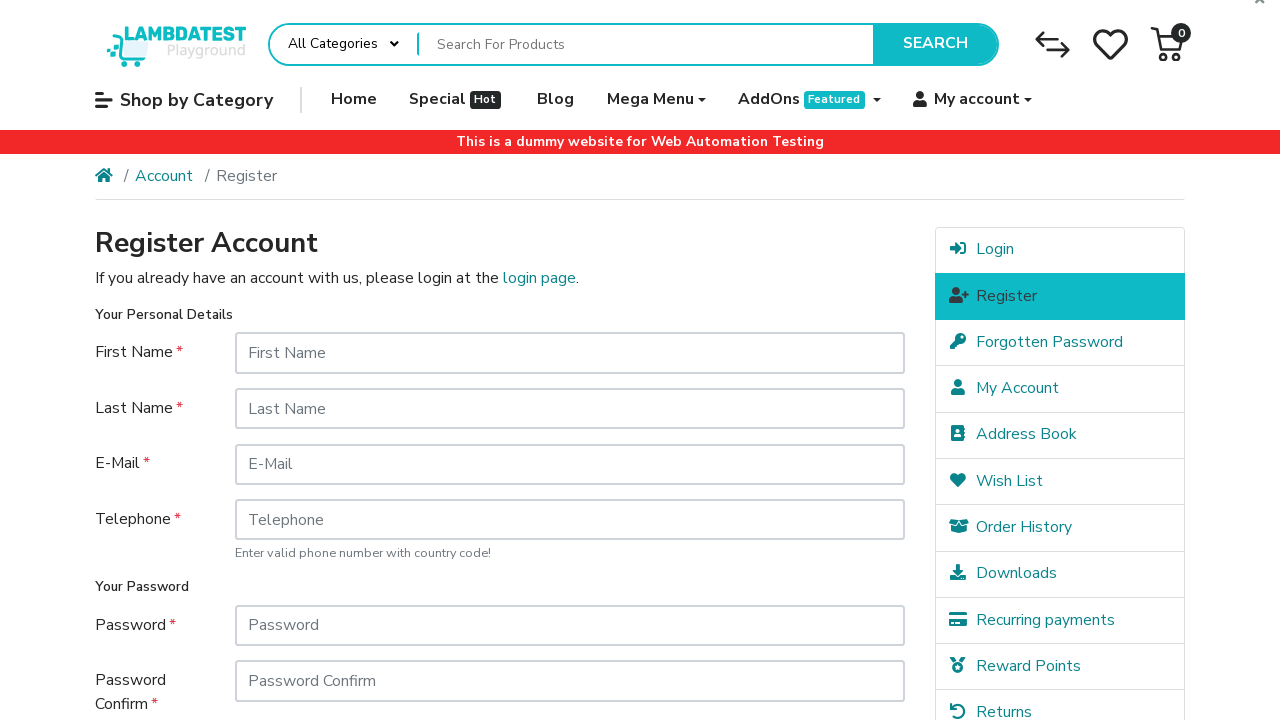

Filled first name field with 'Maria' on #input-firstname
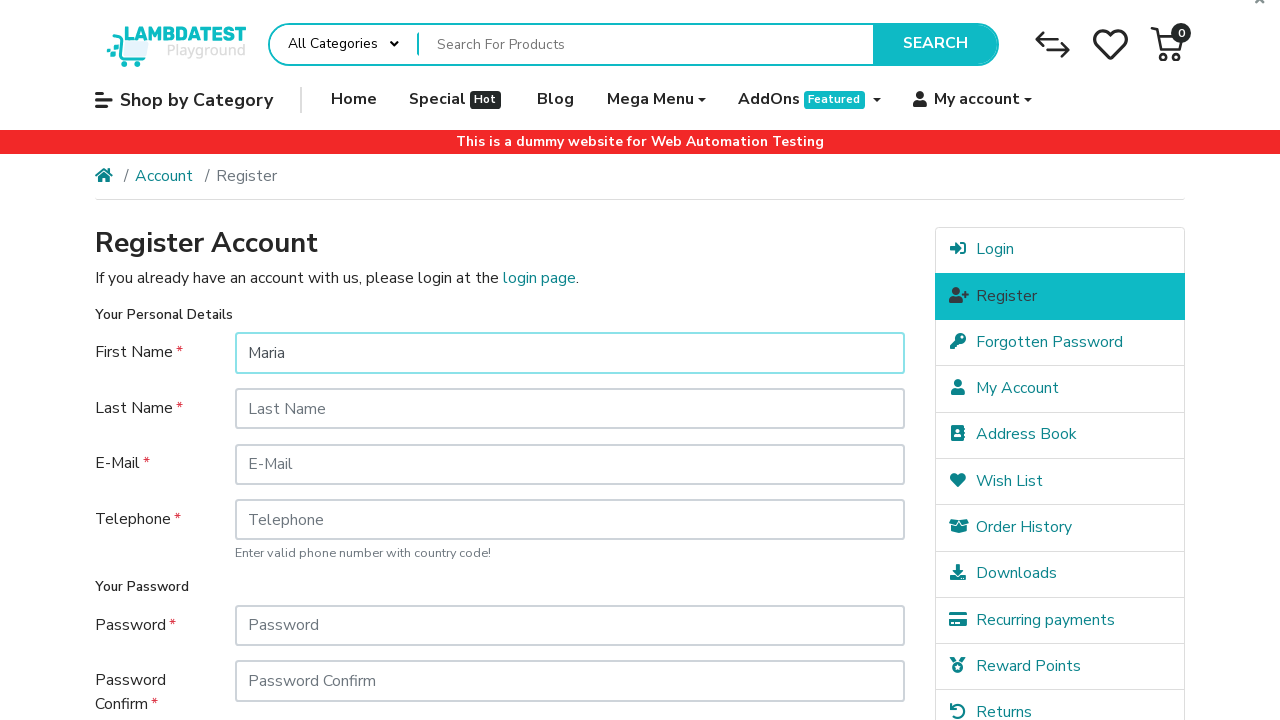

Filled last name field with 'Garcia' on #input-lastname
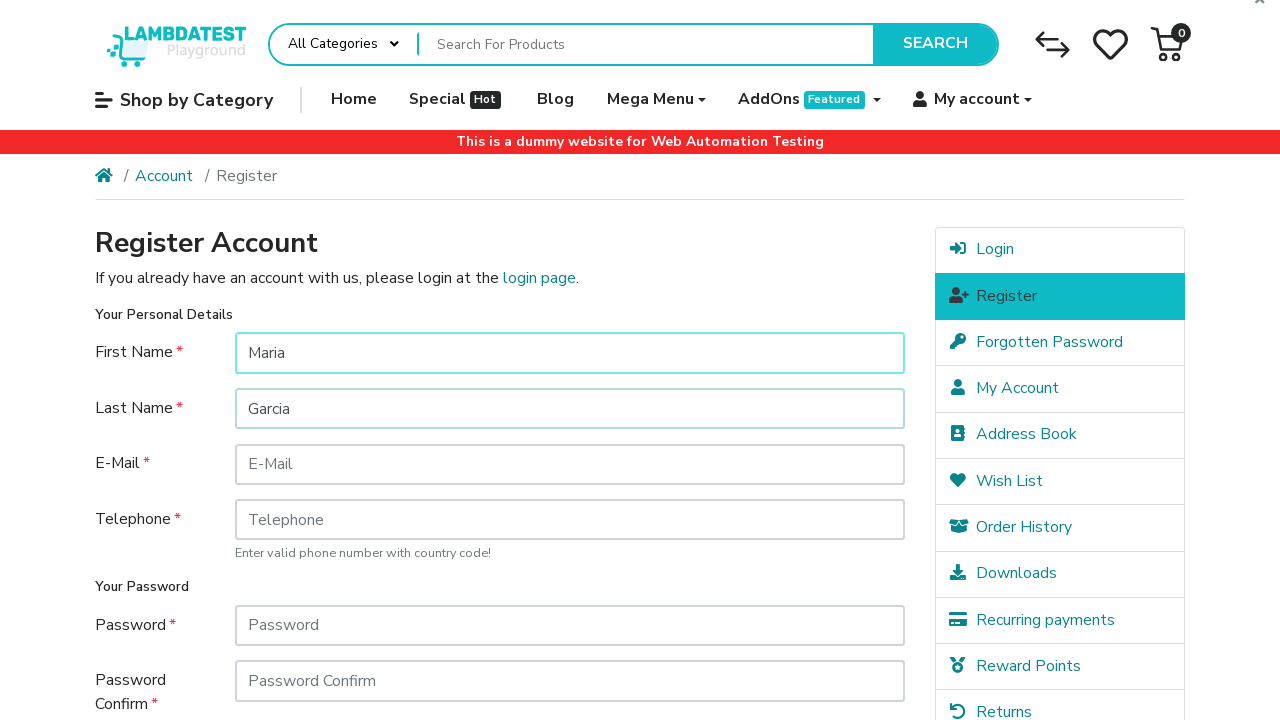

Filled email field with 'maria.garcia7842@example.com' on #input-email
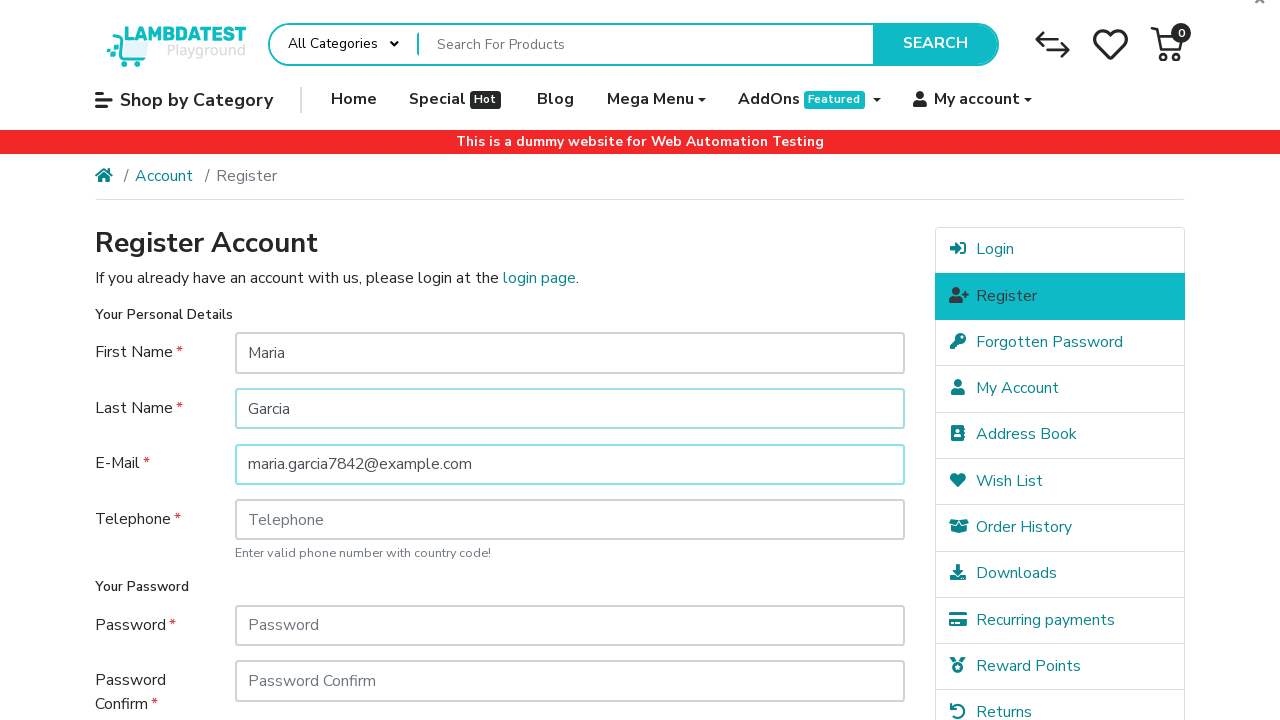

Filled telephone field with '5551234567' on #input-telephone
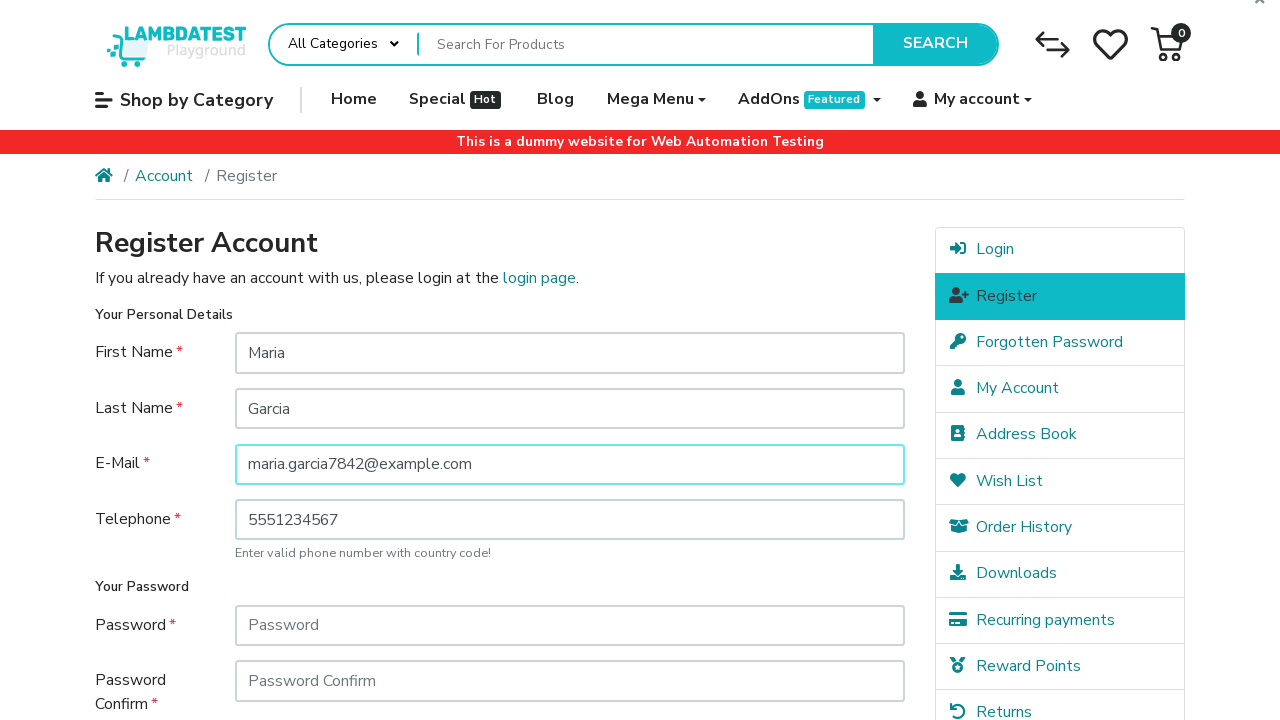

Filled password field with 'SecurePass789' on #input-password
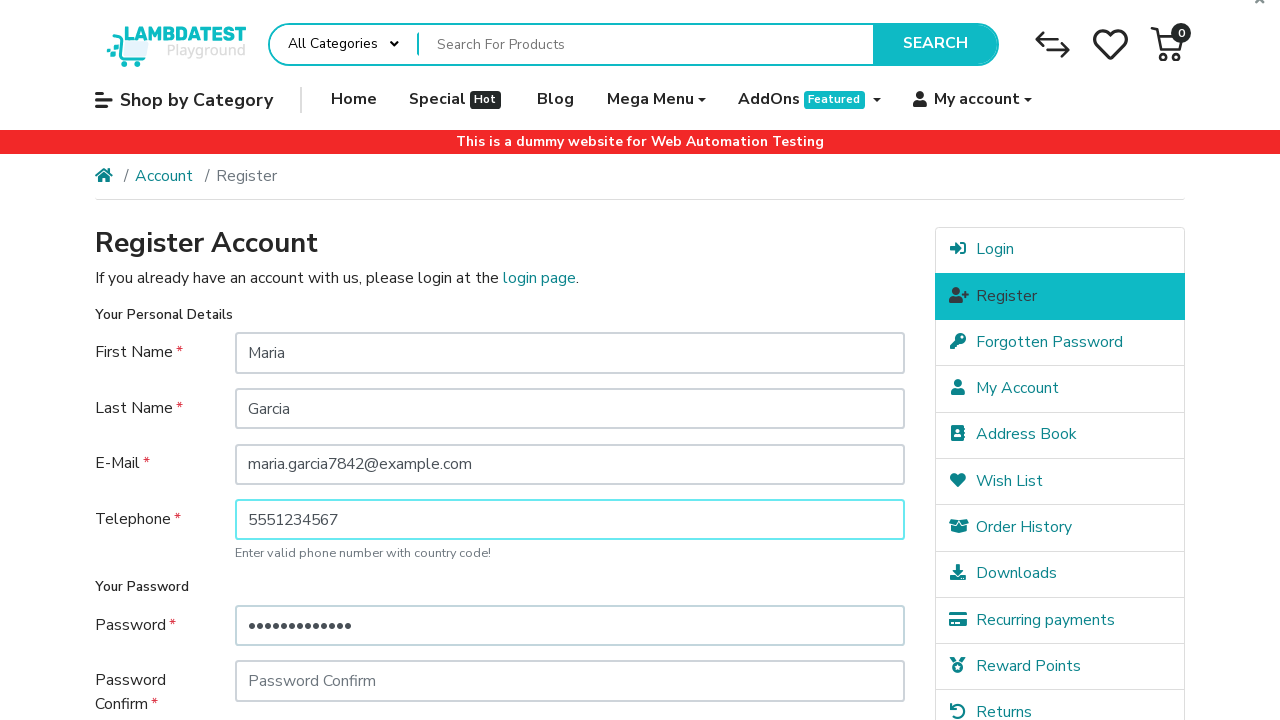

Filled password confirmation field with 'SecurePass789' on #input-confirm
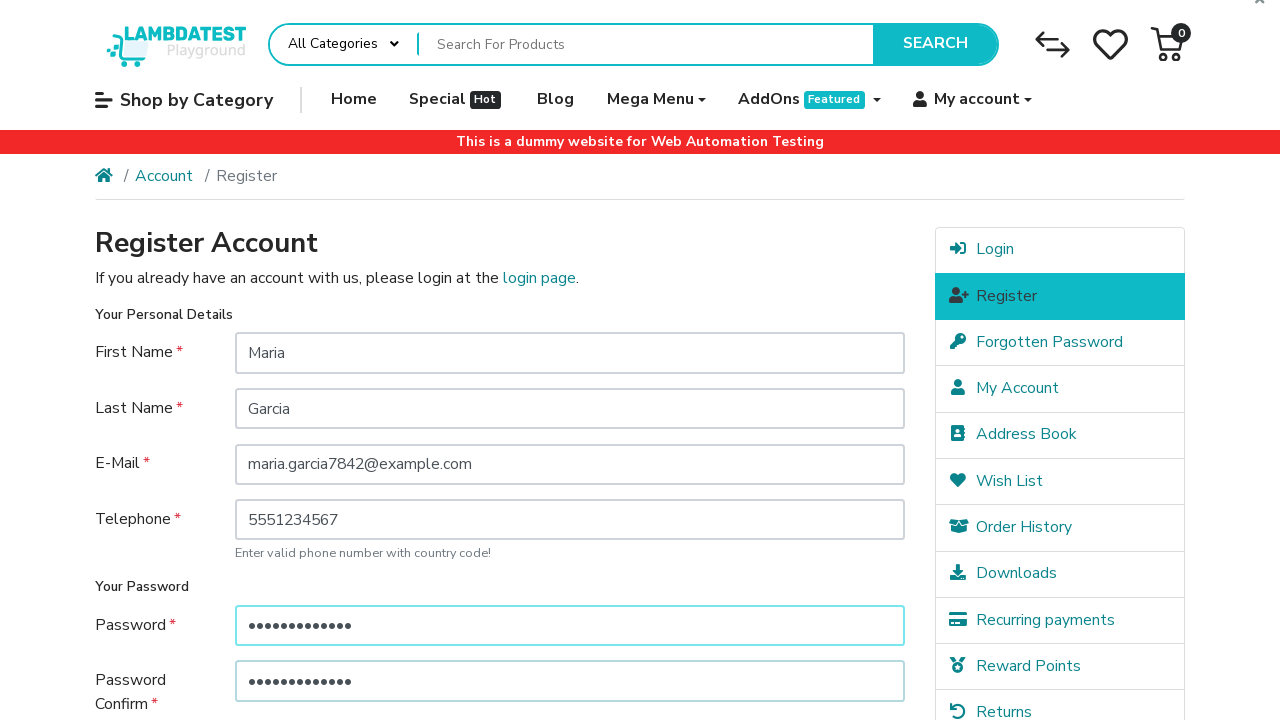

Clicked newsletter opt-in checkbox at (274, 514) on xpath=//label[@for="input-newsletter-yes"]
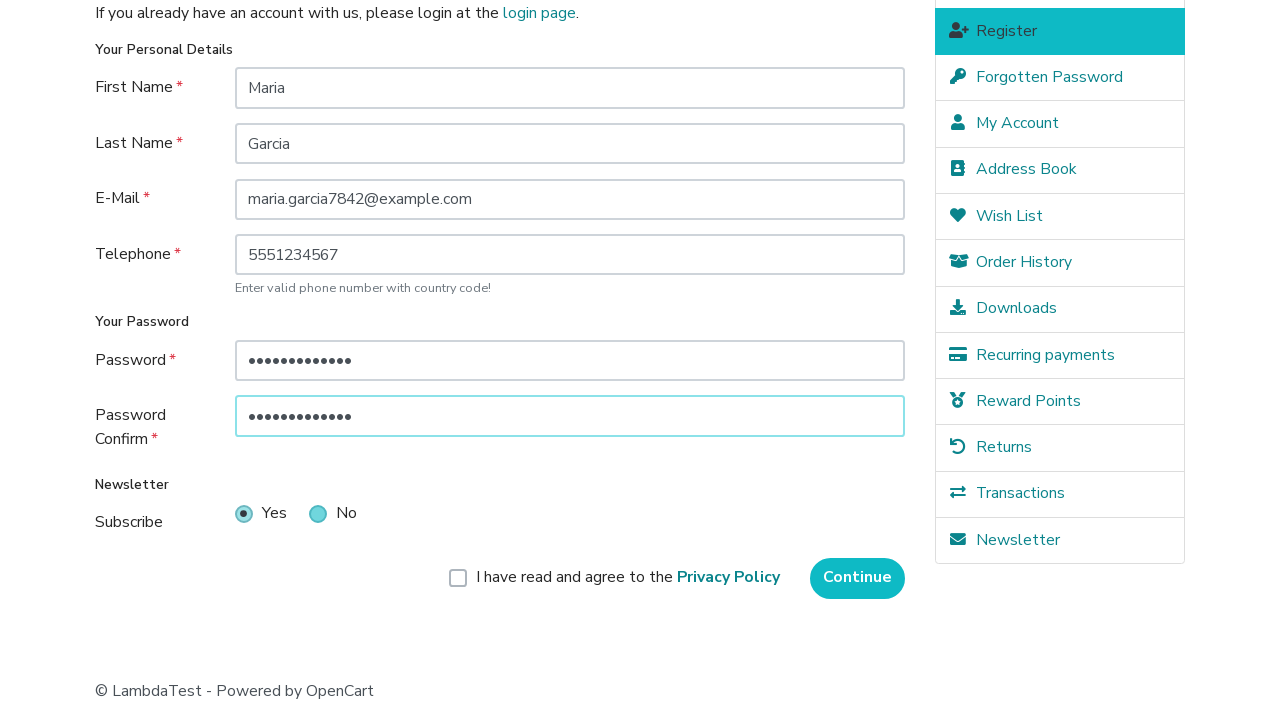

Clicked terms and conditions agreement checkbox at (628, 578) on xpath=//label[@for="input-agree"]
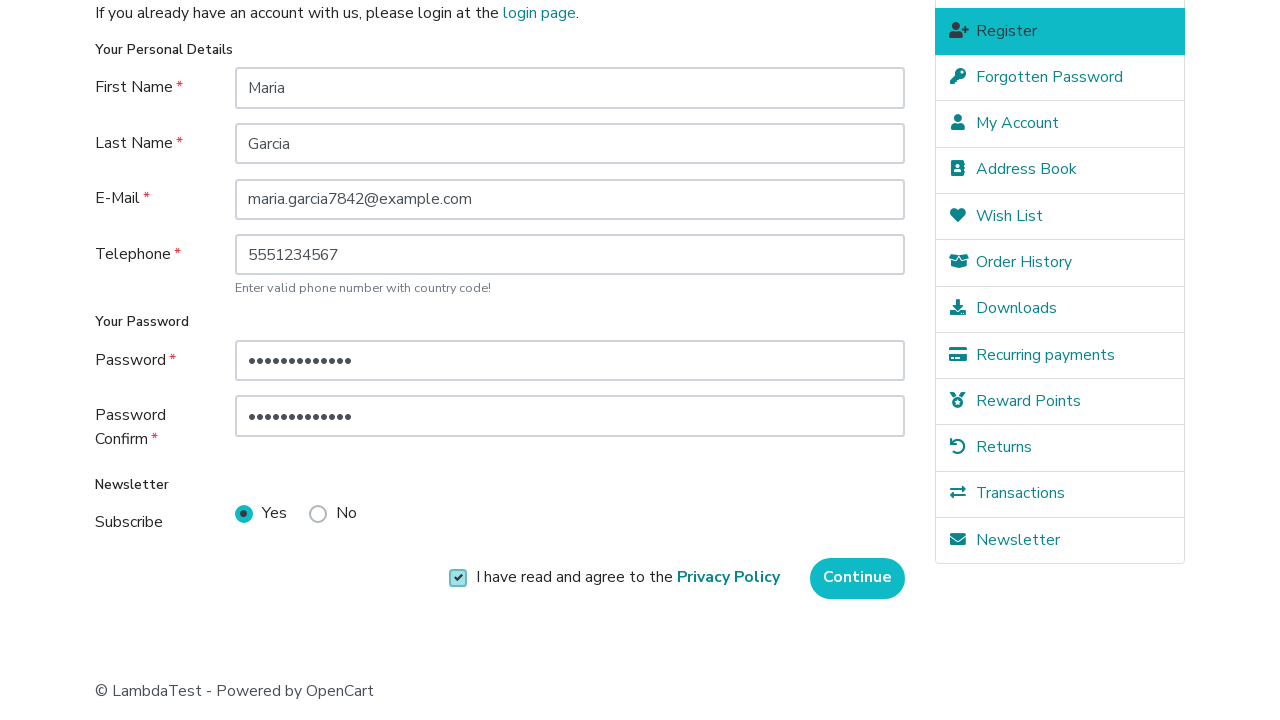

Clicked Continue button to submit registration form at (858, 578) on xpath=//input[@value="Continue"]
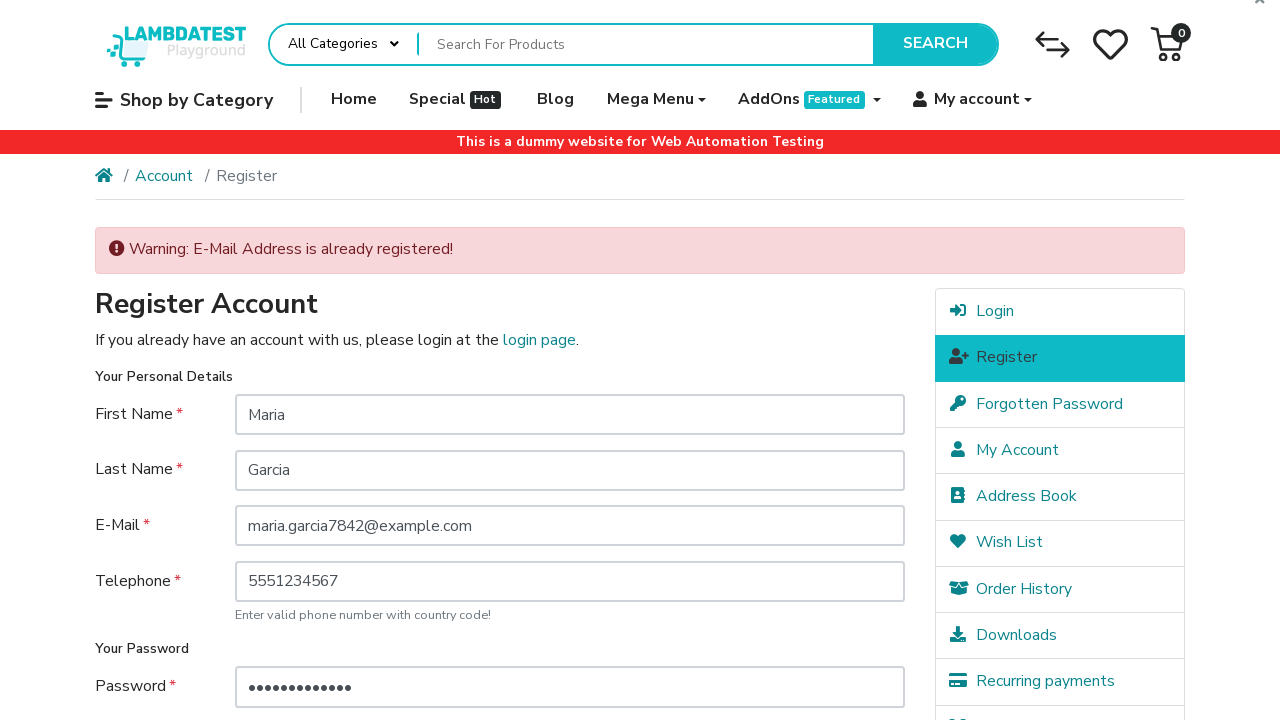

Waited for confirmation page to load
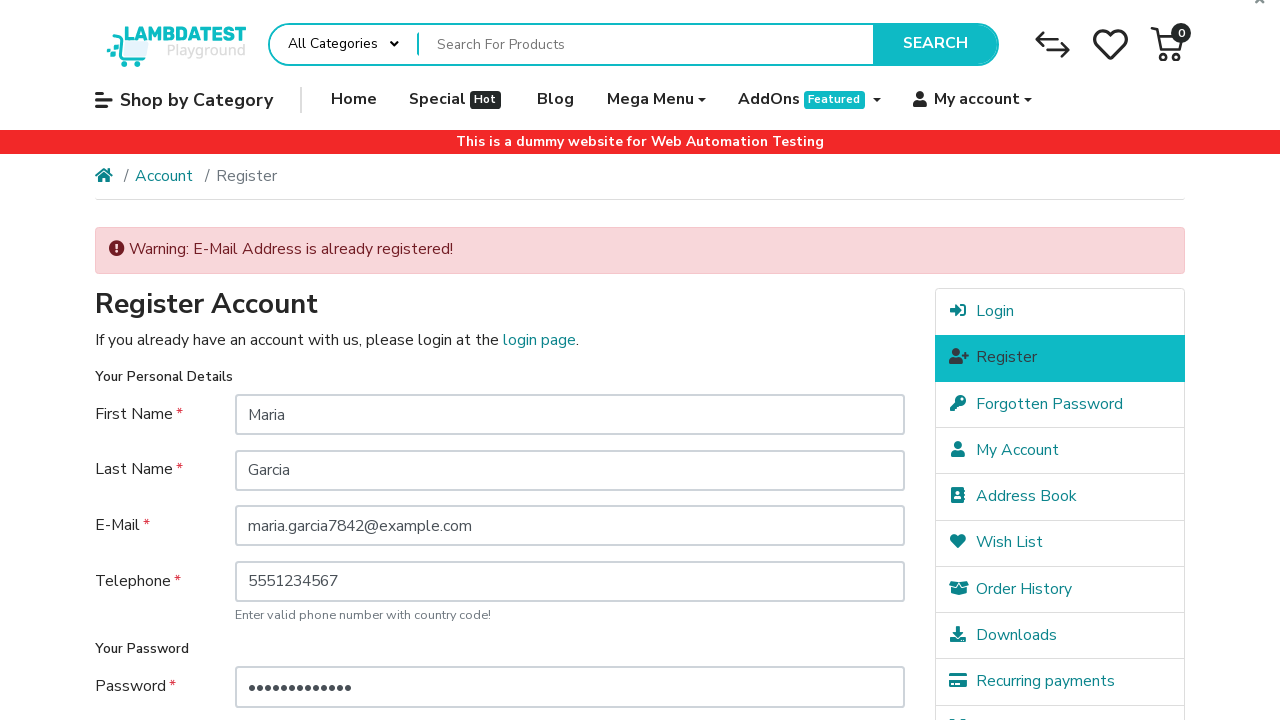

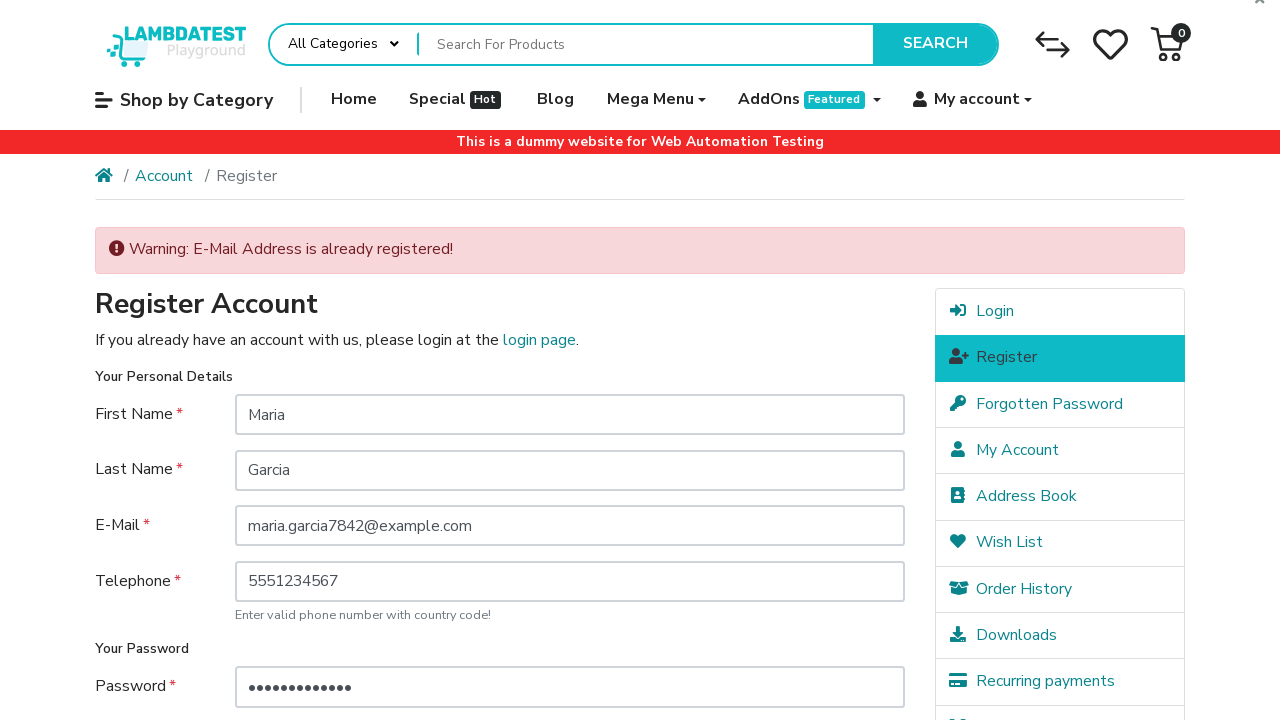